Clicks on button labeled "2" on the buttons demo page

Starting URL: https://formy-project.herokuapp.com/buttons

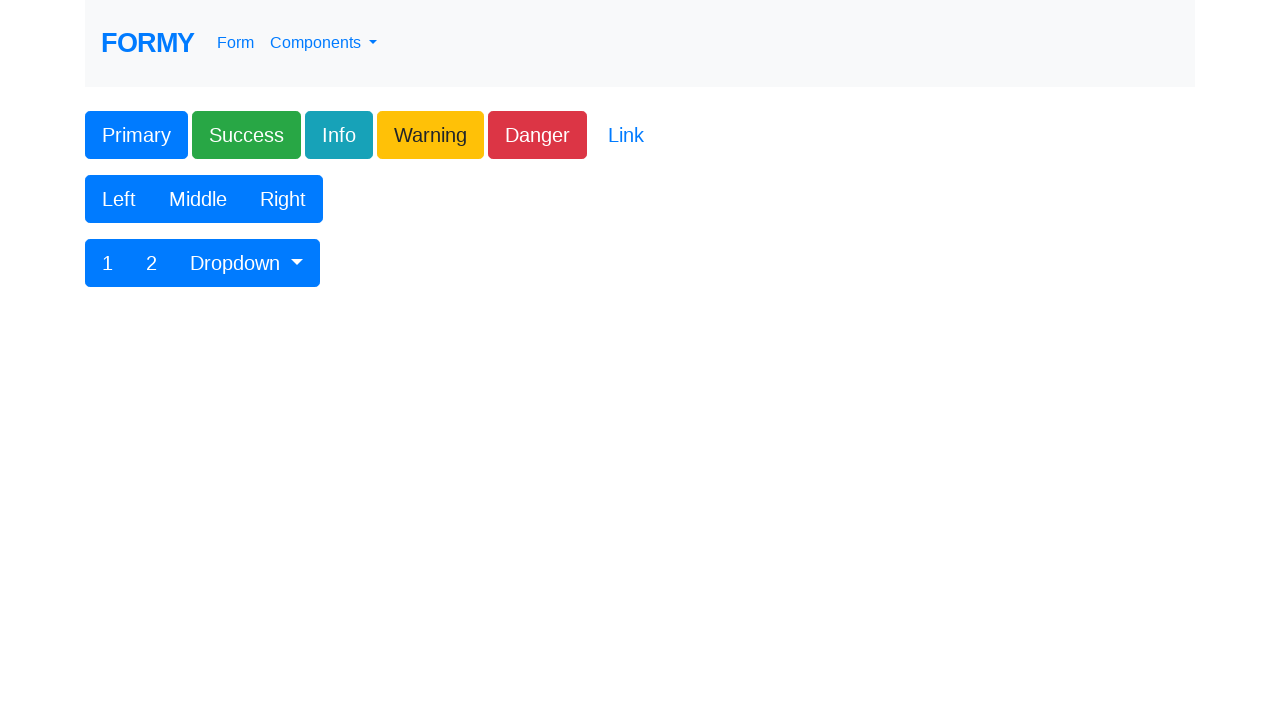

Clicked on button labeled '2' on the buttons demo page at (152, 263) on button:has-text('2')
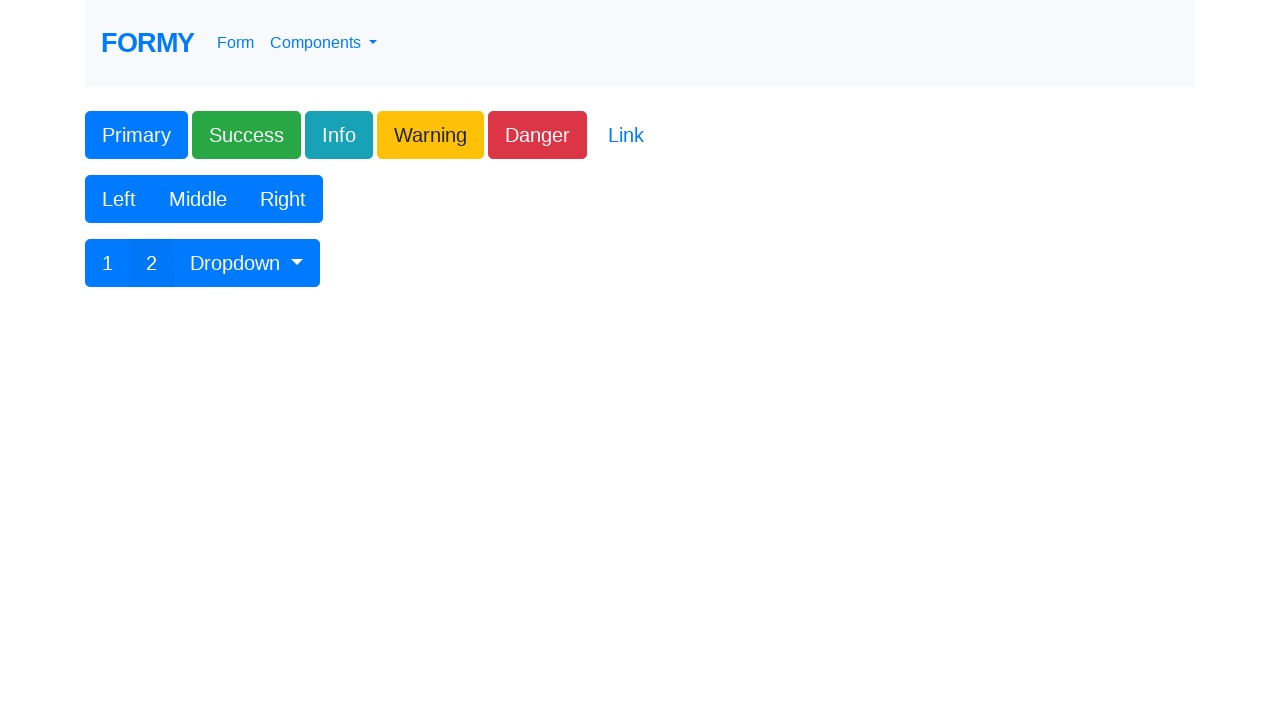

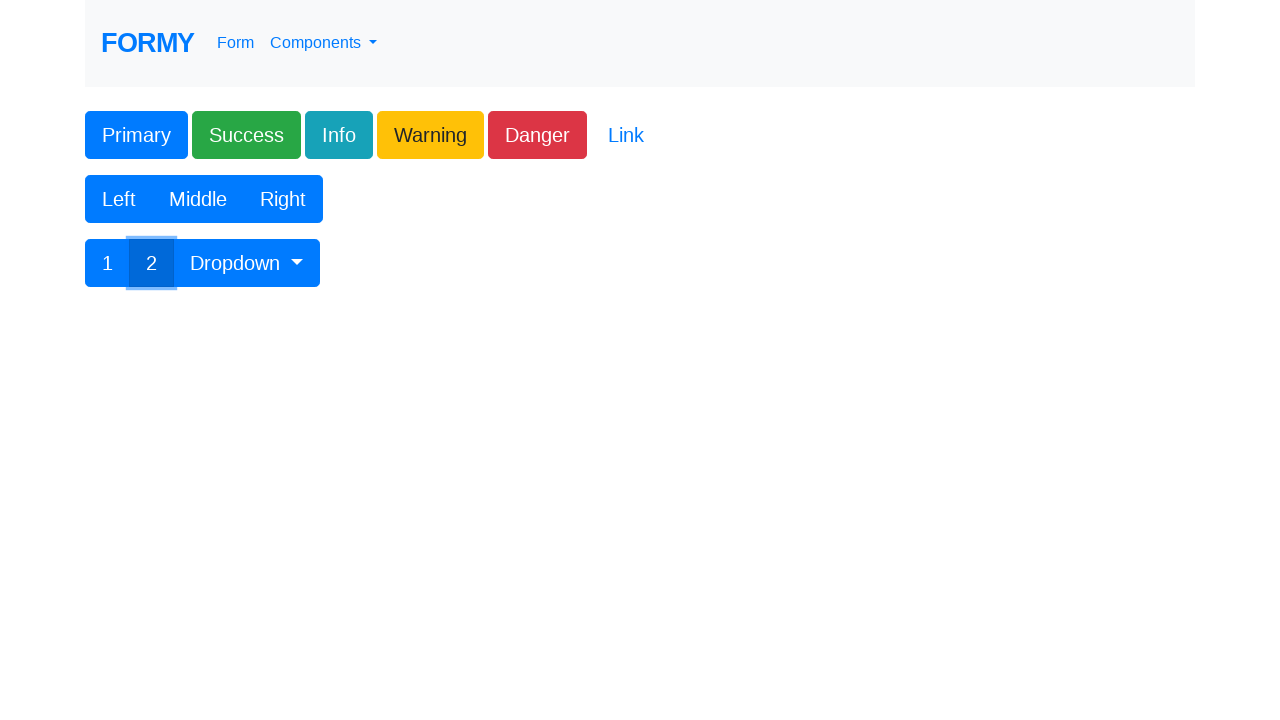